Tests date picker functionality by clicking through the calendar navigation to select a specific date (February 25, 2024) and verifying the selected values.

Starting URL: https://rahulshettyacademy.com/seleniumPractise/#/offers

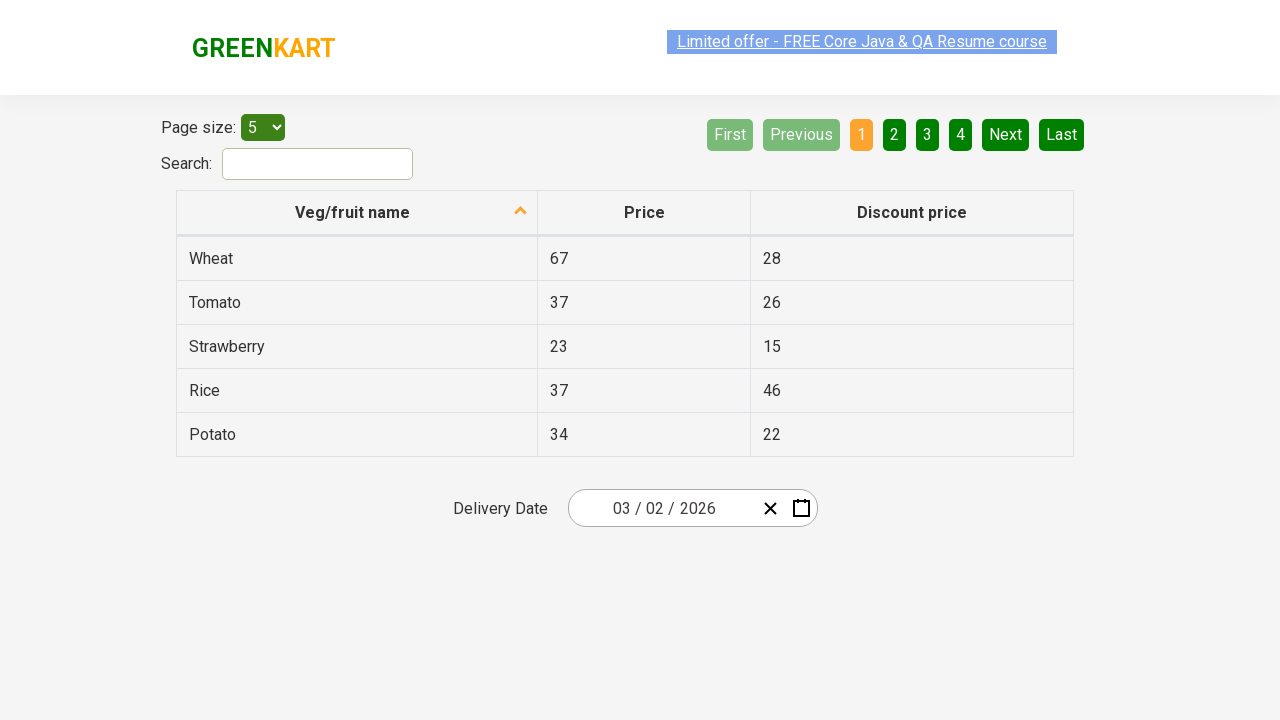

Clicked date picker input group to open calendar at (662, 508) on .react-date-picker__inputGroup
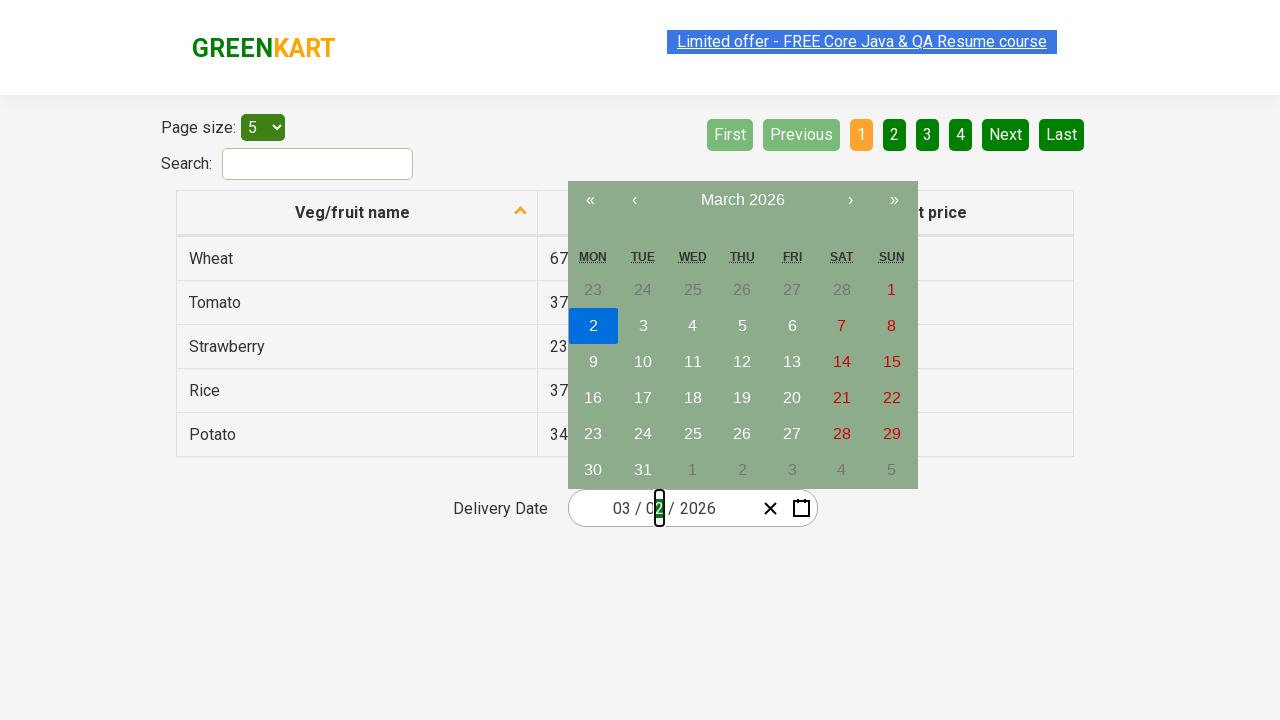

Clicked navigation label to go to month view at (742, 200) on .react-calendar__navigation__label
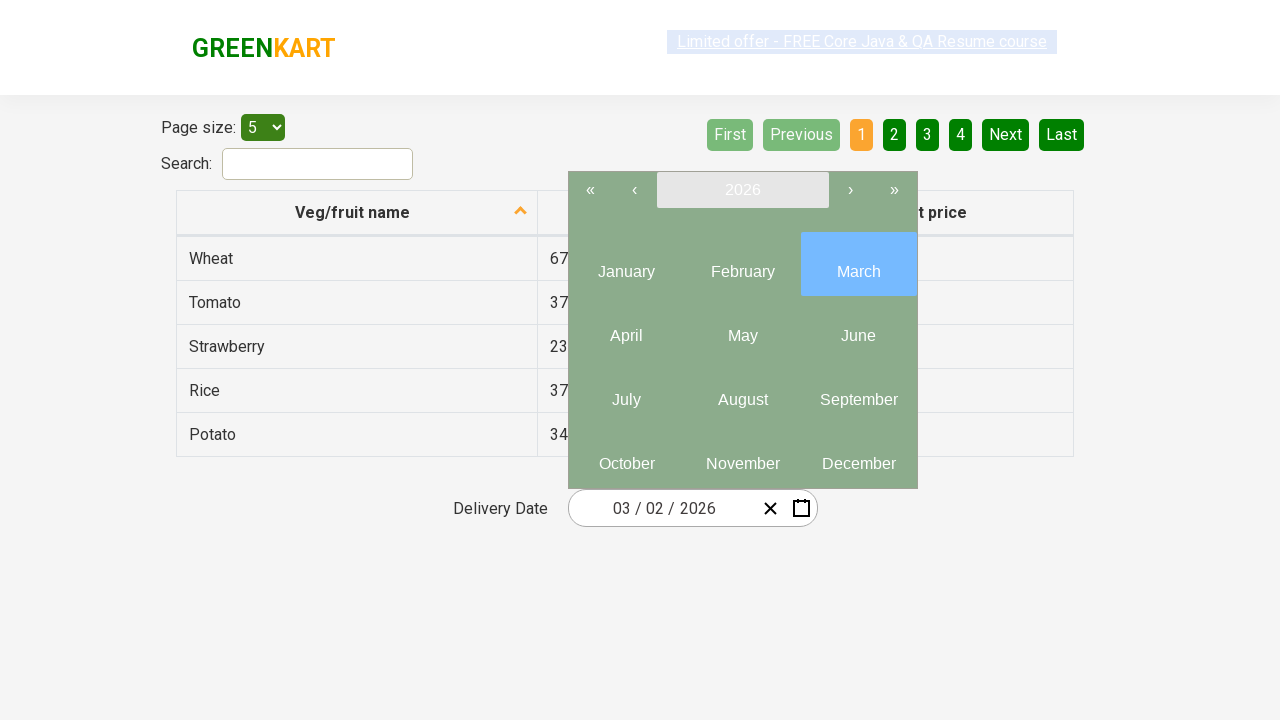

Clicked navigation label again to go to year view at (742, 190) on .react-calendar__navigation__label
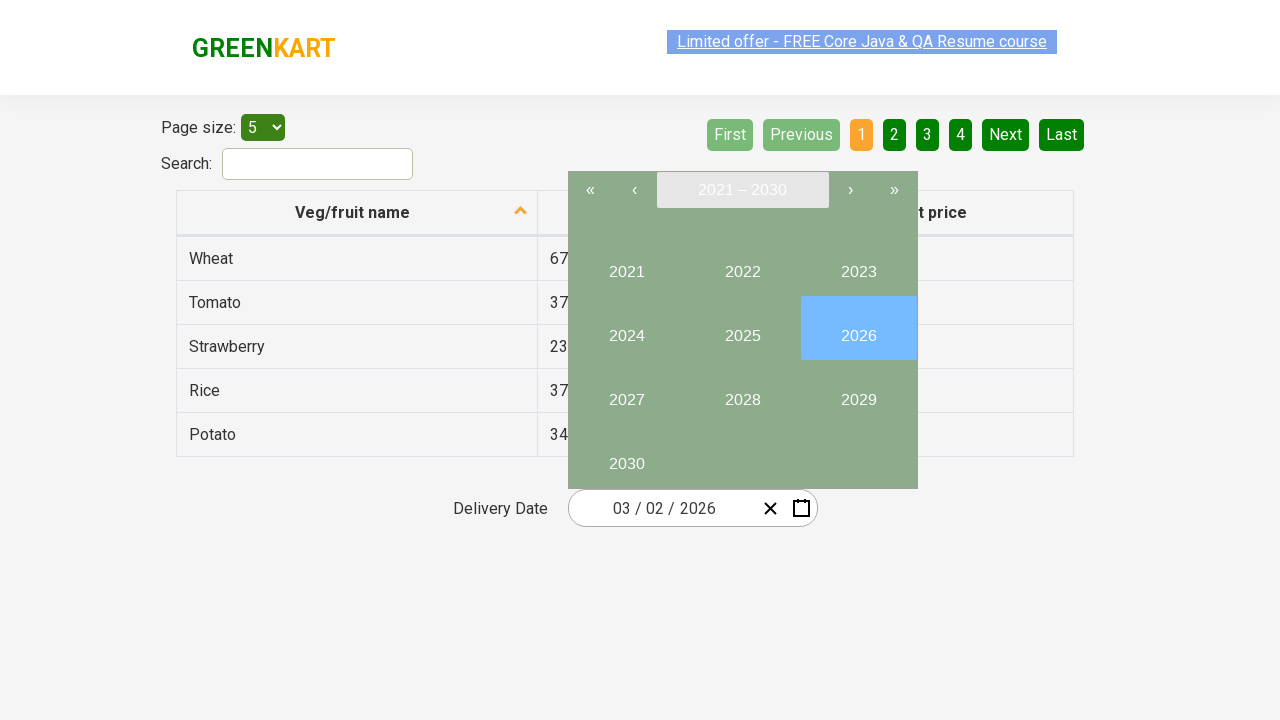

Selected year 2024 at (626, 328) on //button[text()='2024']
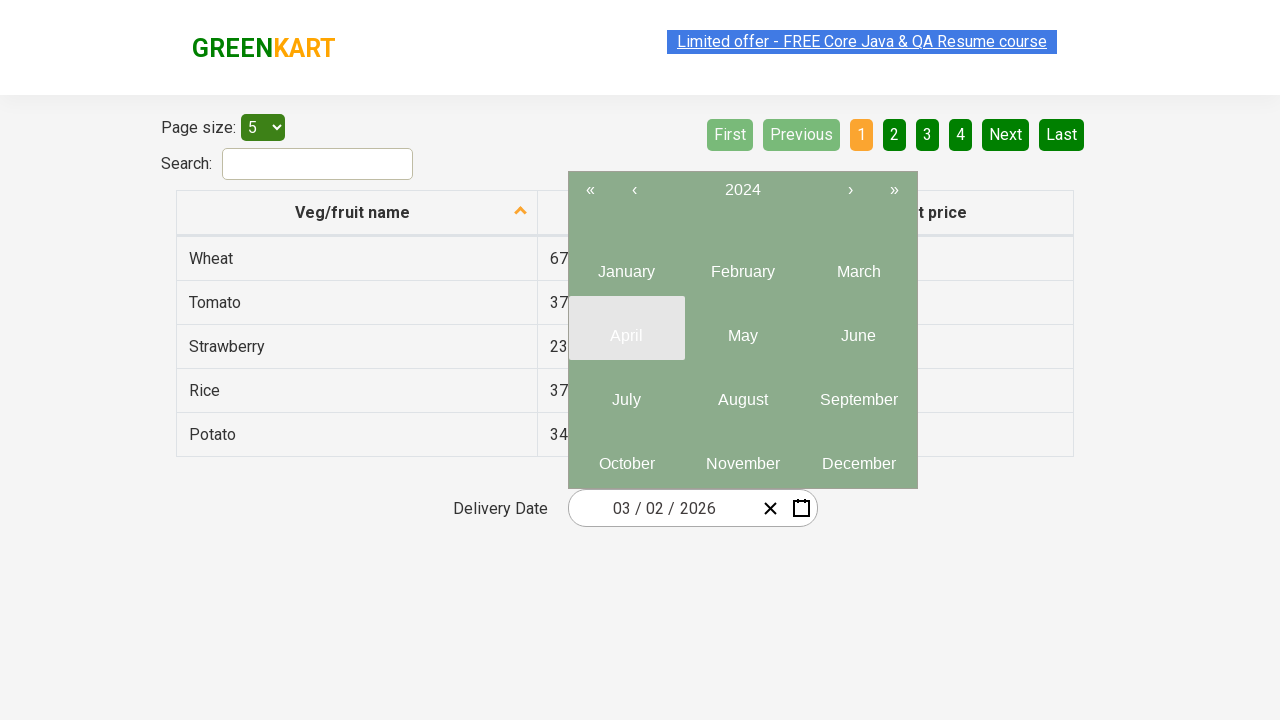

Selected month 2 (February) at (742, 264) on .react-calendar__year-view__months__month >> nth=1
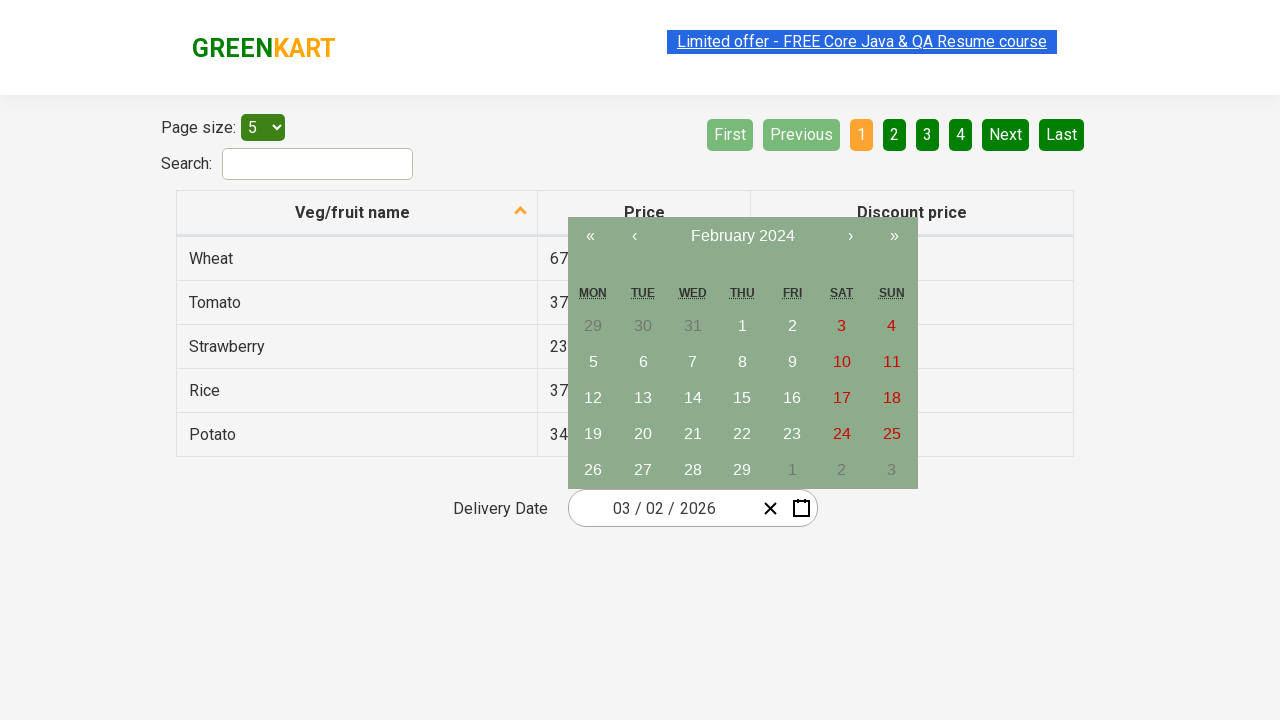

Selected day 25 at (892, 434) on //abbr[text()='25']
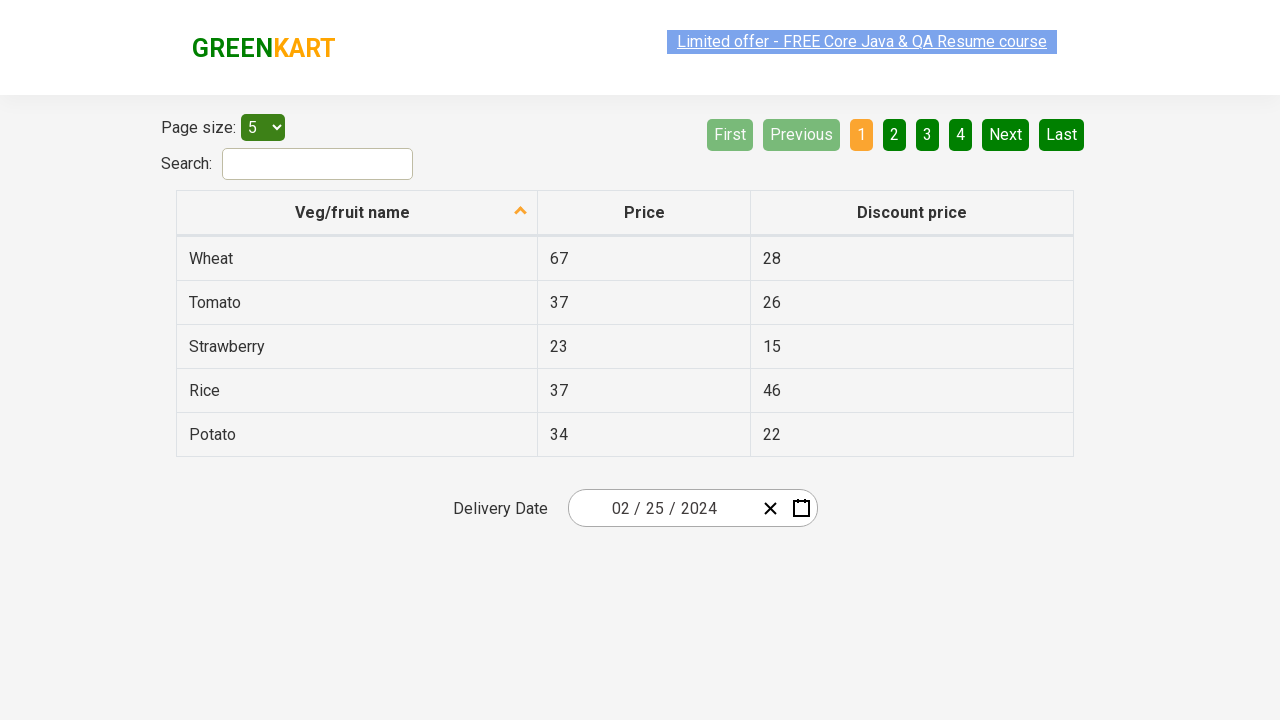

Date inputs populated and calendar closed
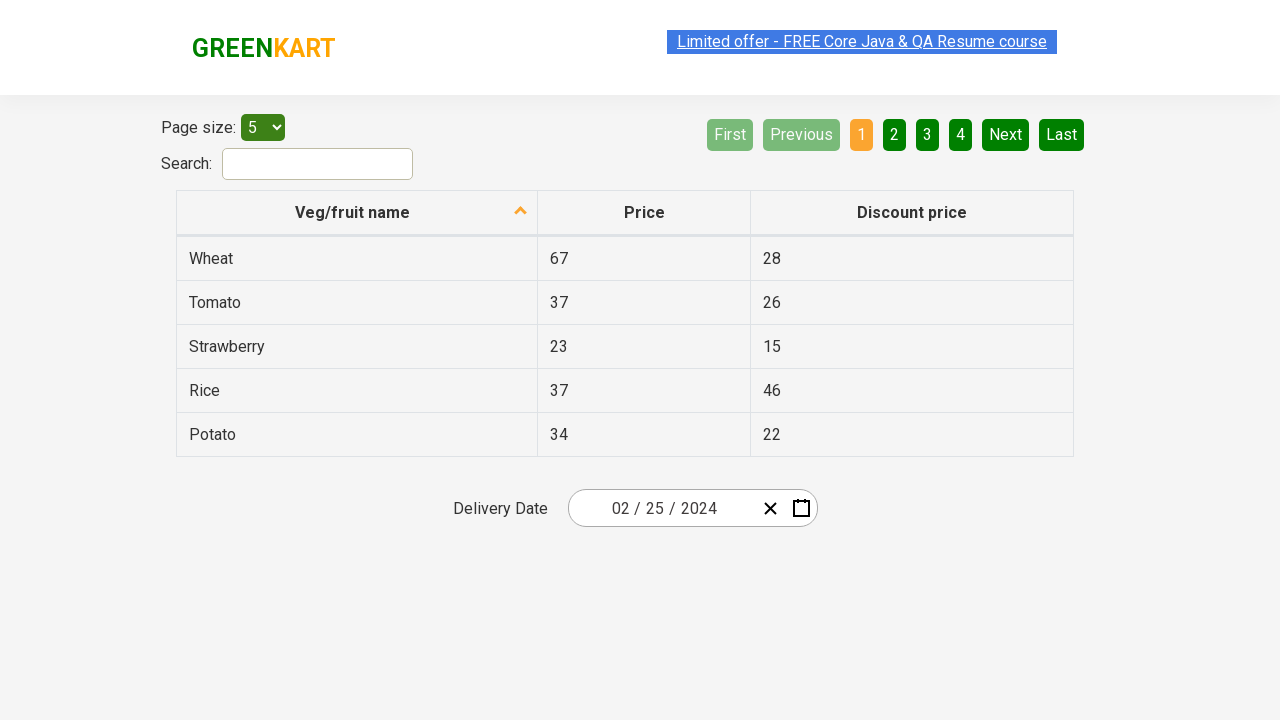

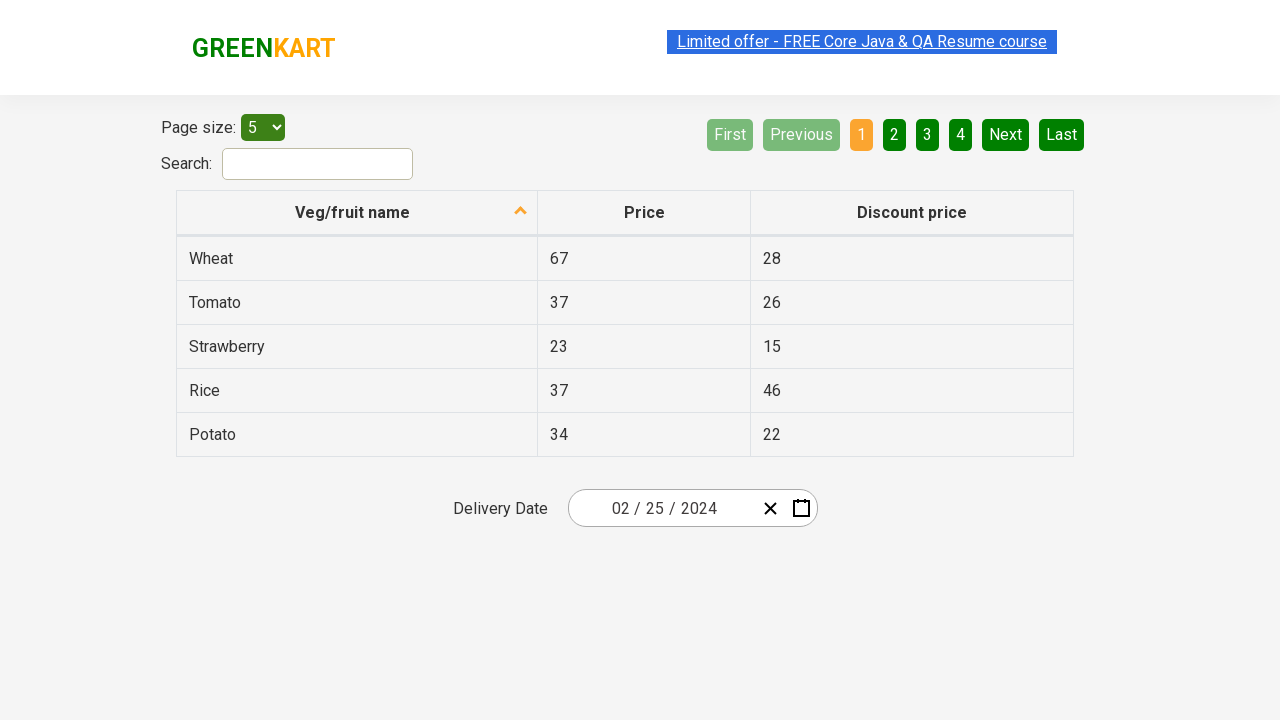